Tests adding multiple elements by clicking the "Add Element" button 10 times and verifying 10 delete buttons appear

Starting URL: https://the-internet.herokuapp.com/add_remove_elements/

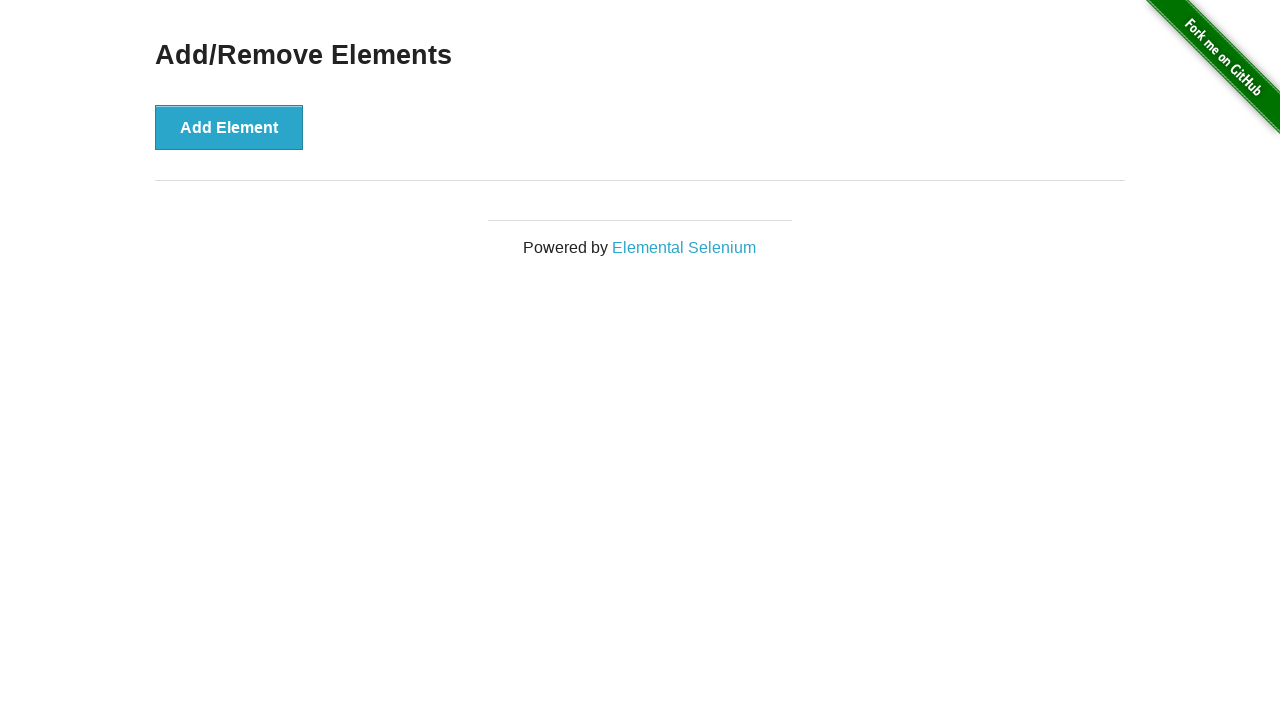

Navigated to Add/Remove Elements page
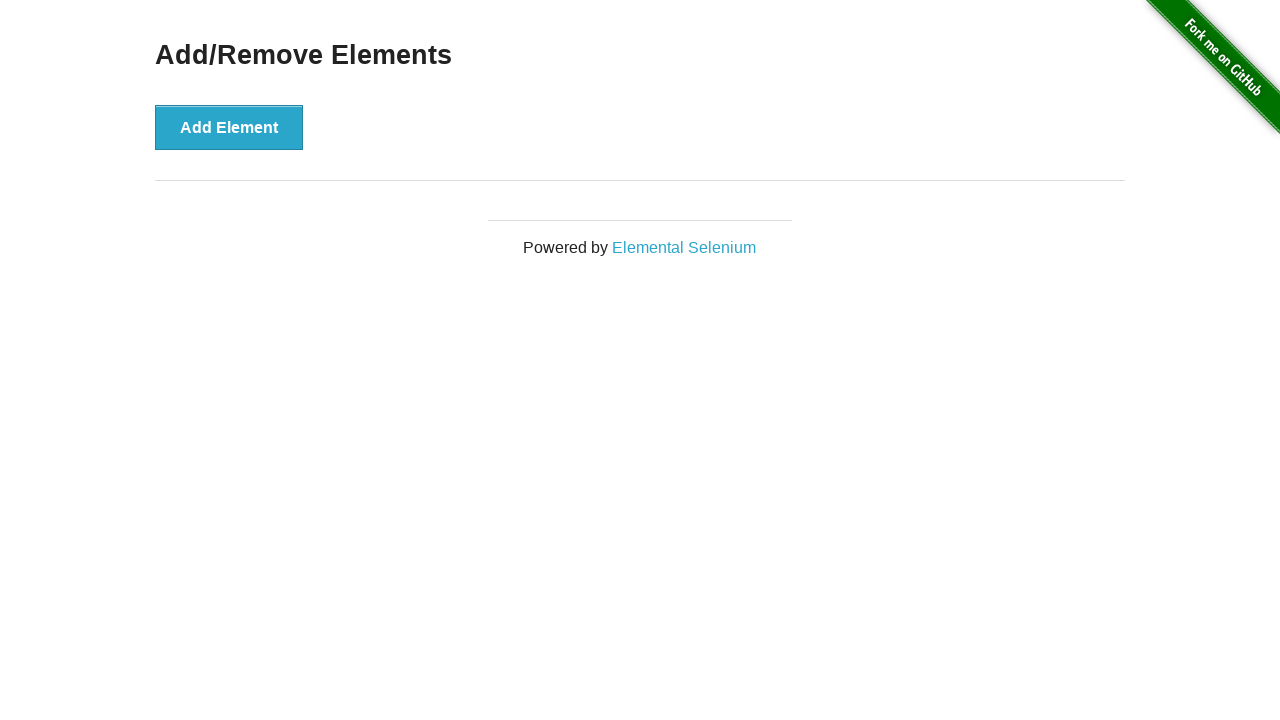

Clicked 'Add Element' button (iteration 1/10) at (229, 127) on button:has-text('Add Element')
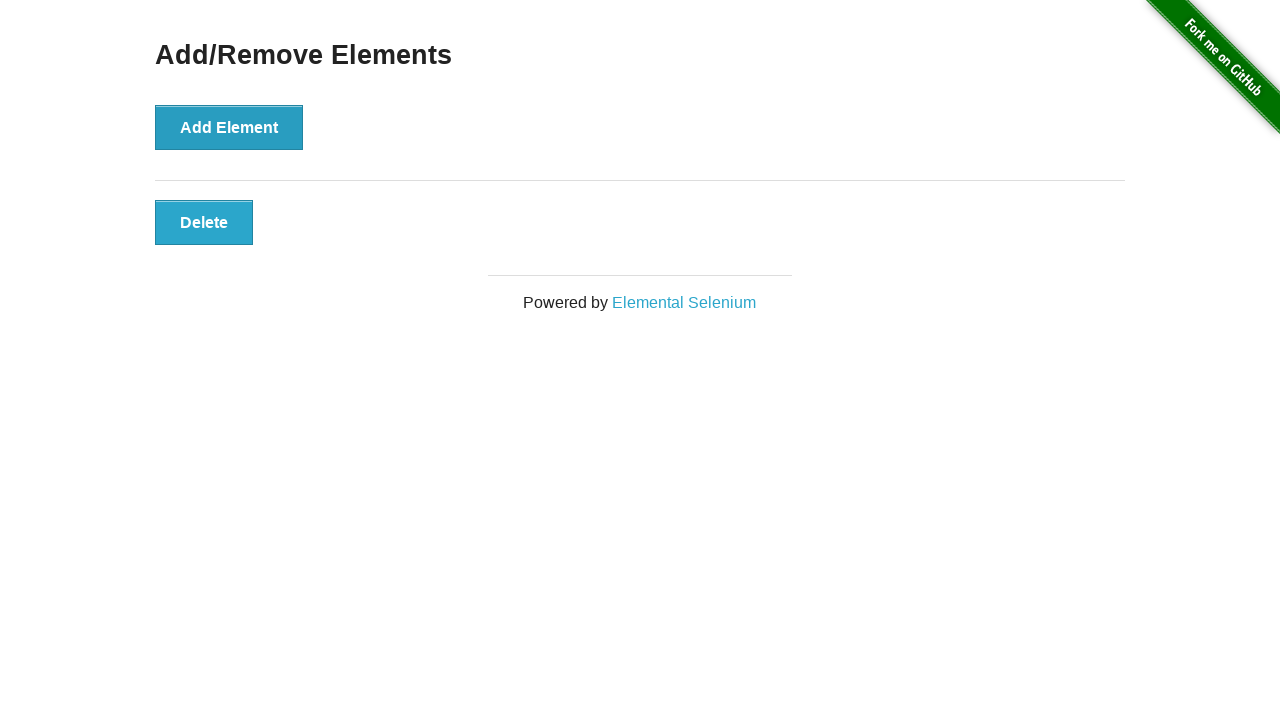

Clicked 'Add Element' button (iteration 2/10) at (229, 127) on button:has-text('Add Element')
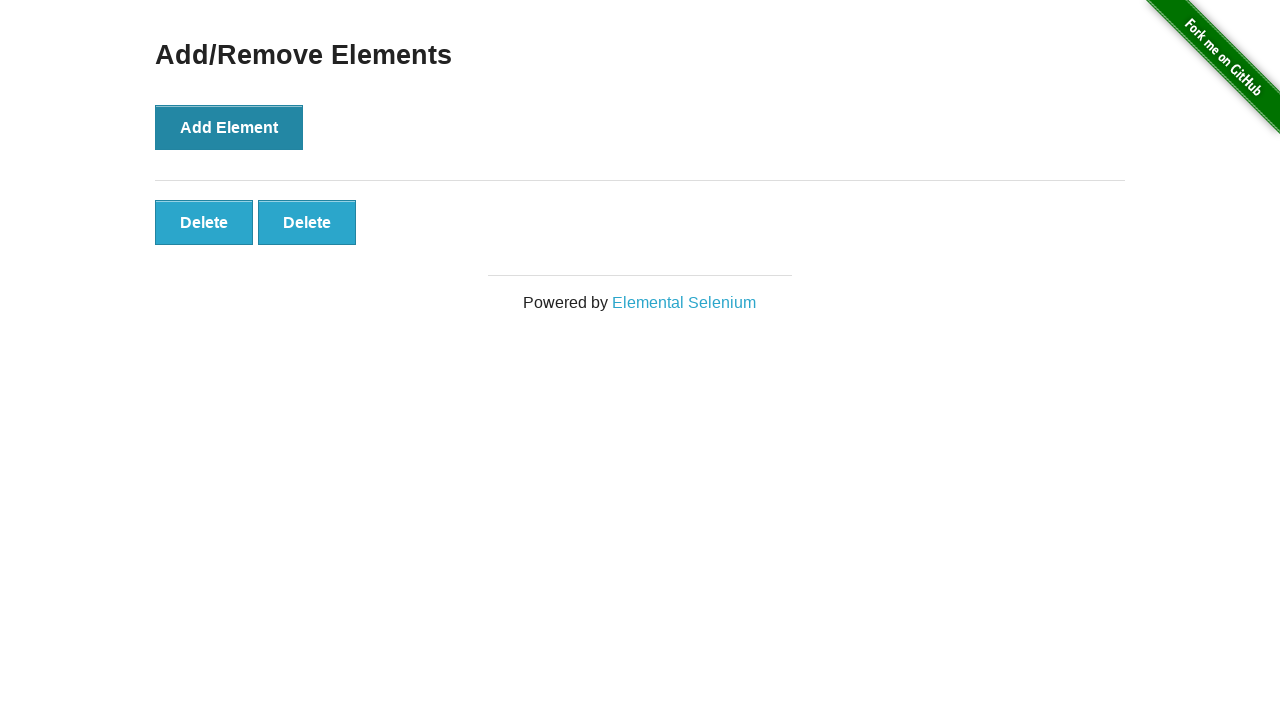

Clicked 'Add Element' button (iteration 3/10) at (229, 127) on button:has-text('Add Element')
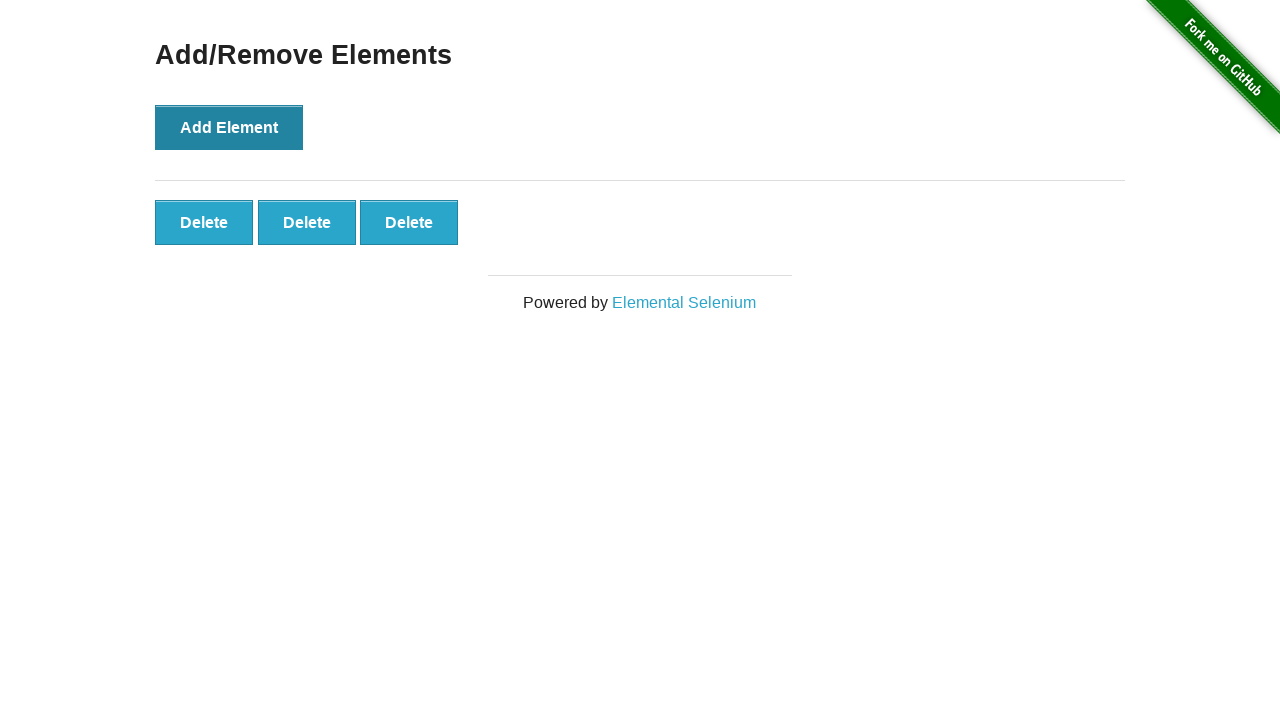

Clicked 'Add Element' button (iteration 4/10) at (229, 127) on button:has-text('Add Element')
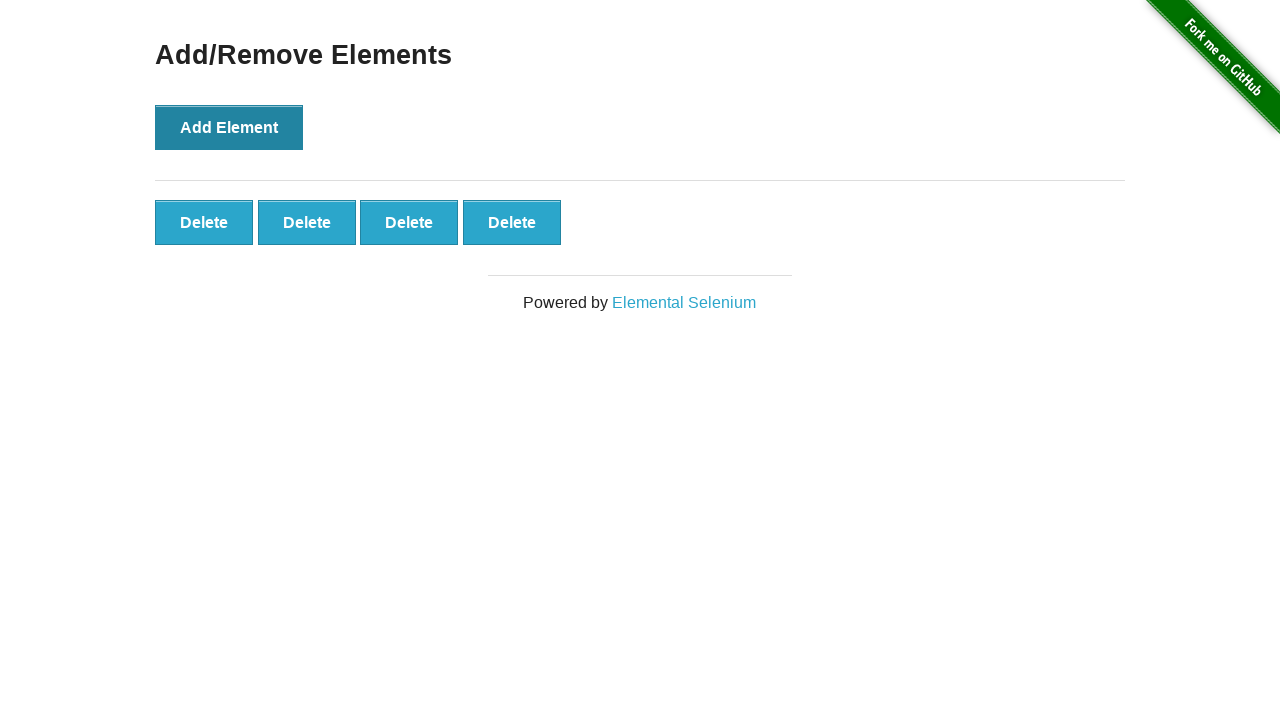

Clicked 'Add Element' button (iteration 5/10) at (229, 127) on button:has-text('Add Element')
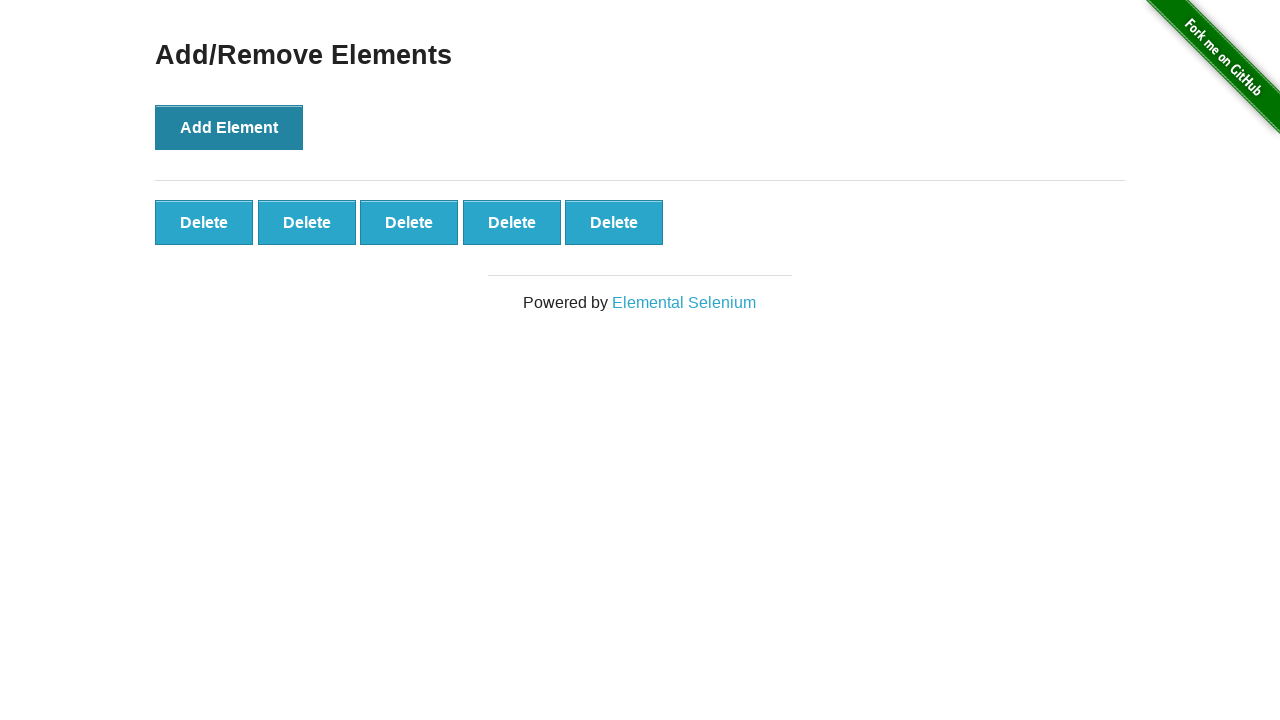

Clicked 'Add Element' button (iteration 6/10) at (229, 127) on button:has-text('Add Element')
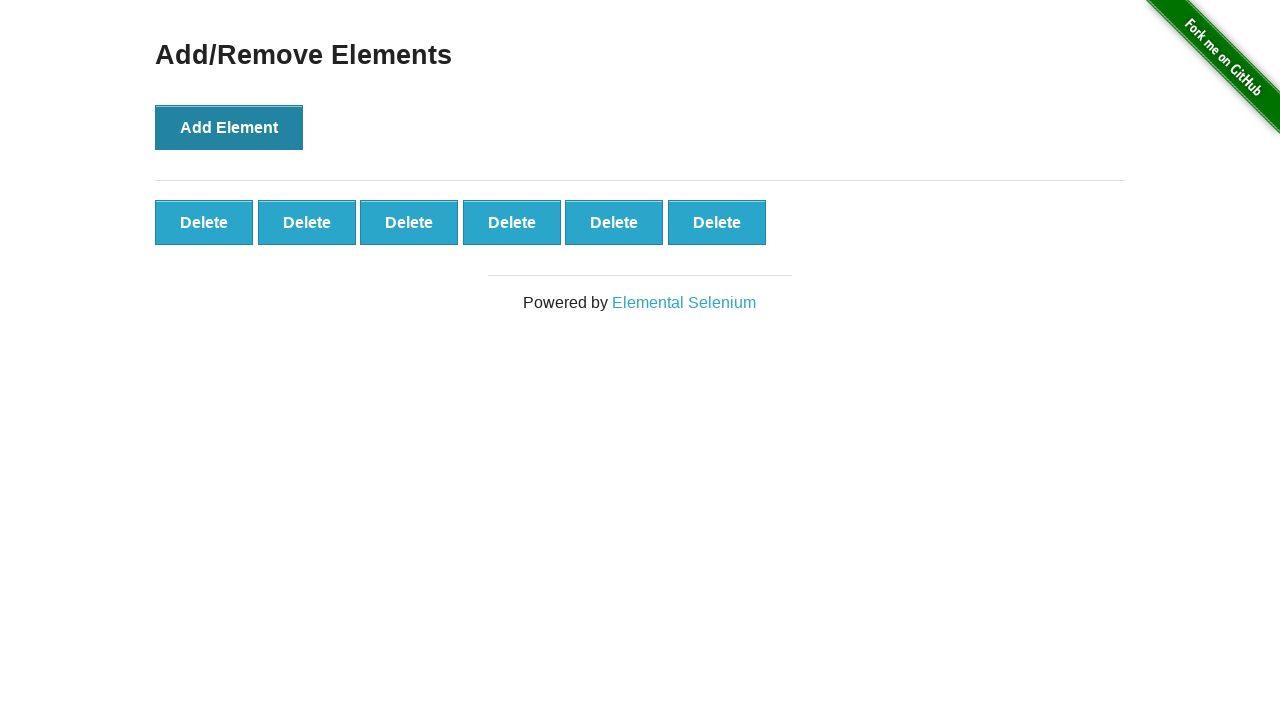

Clicked 'Add Element' button (iteration 7/10) at (229, 127) on button:has-text('Add Element')
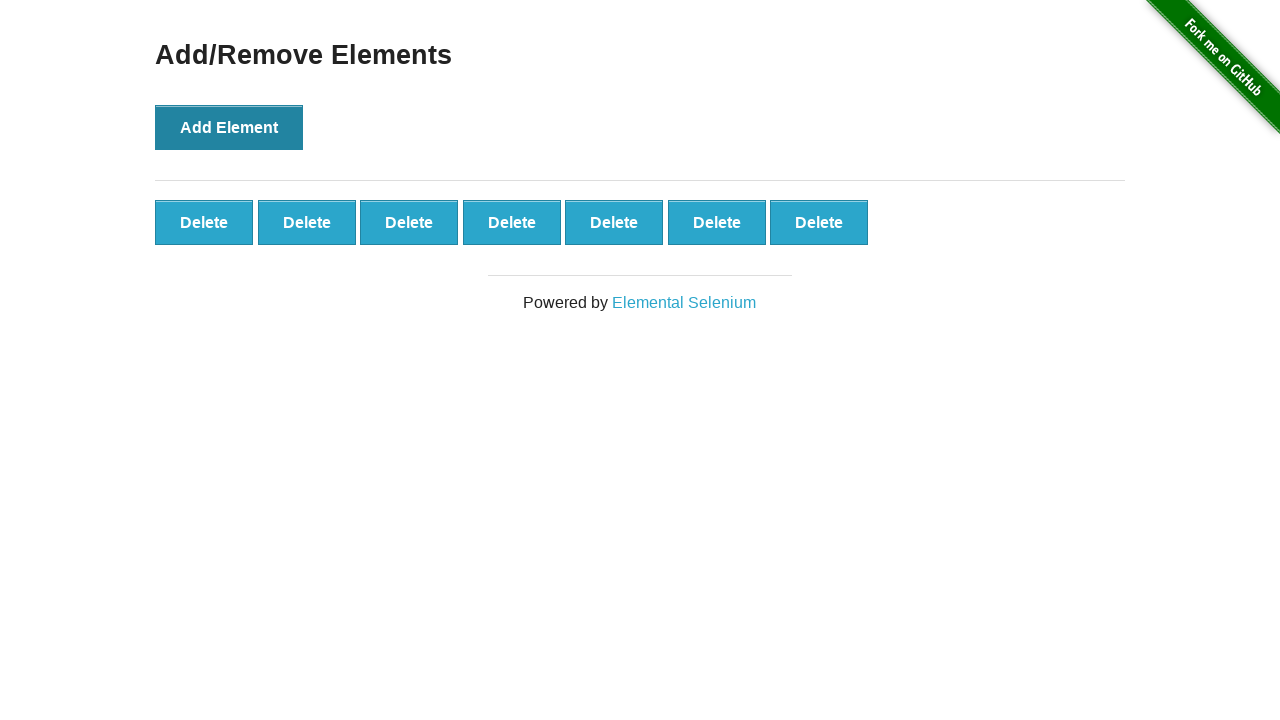

Clicked 'Add Element' button (iteration 8/10) at (229, 127) on button:has-text('Add Element')
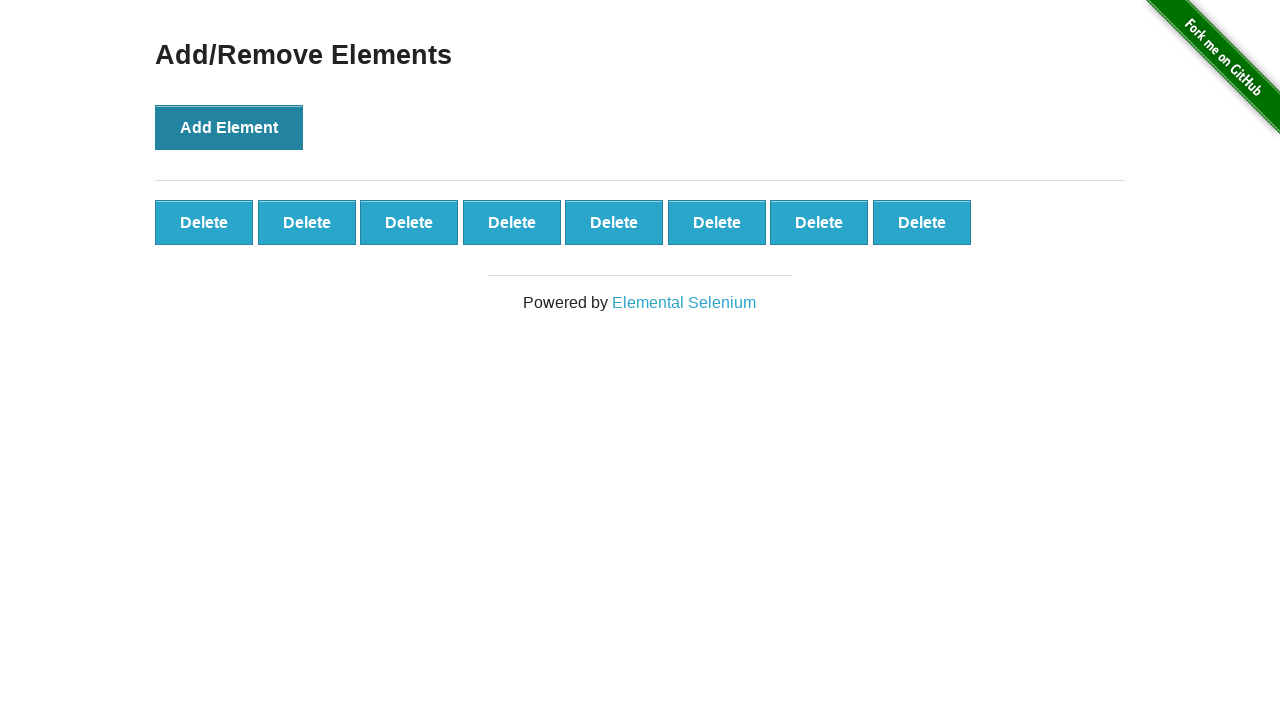

Clicked 'Add Element' button (iteration 9/10) at (229, 127) on button:has-text('Add Element')
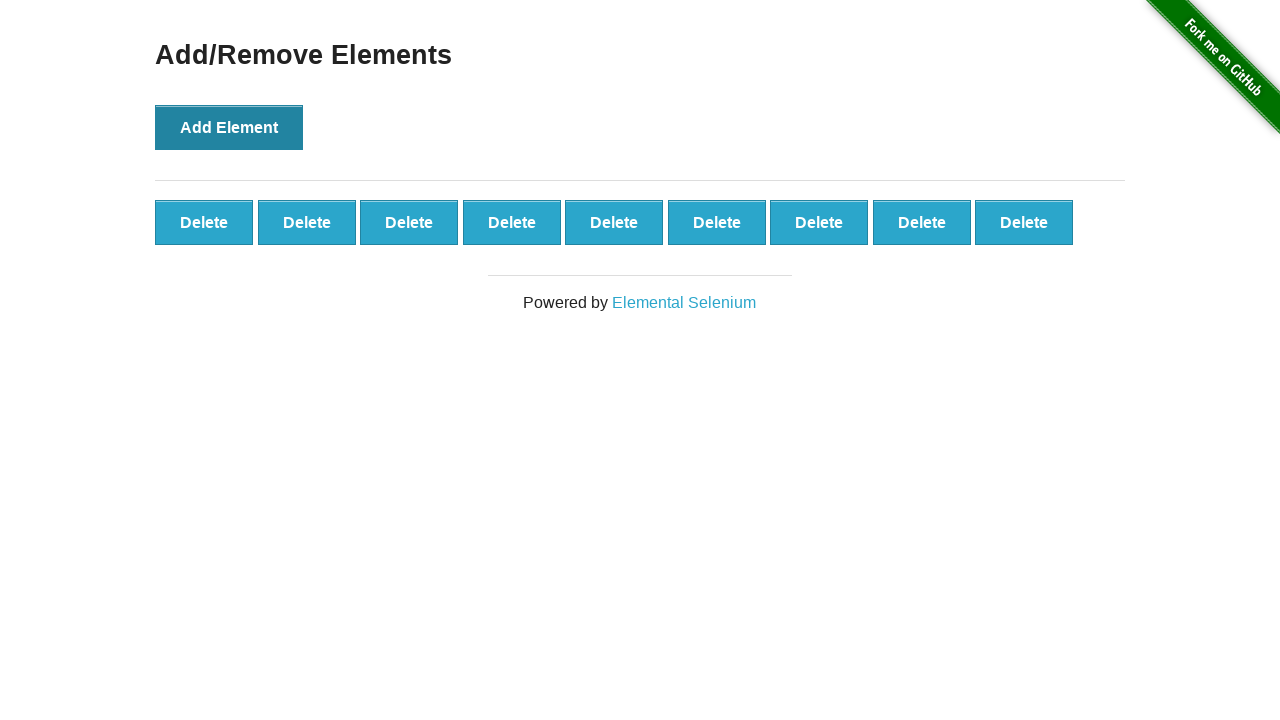

Clicked 'Add Element' button (iteration 10/10) at (229, 127) on button:has-text('Add Element')
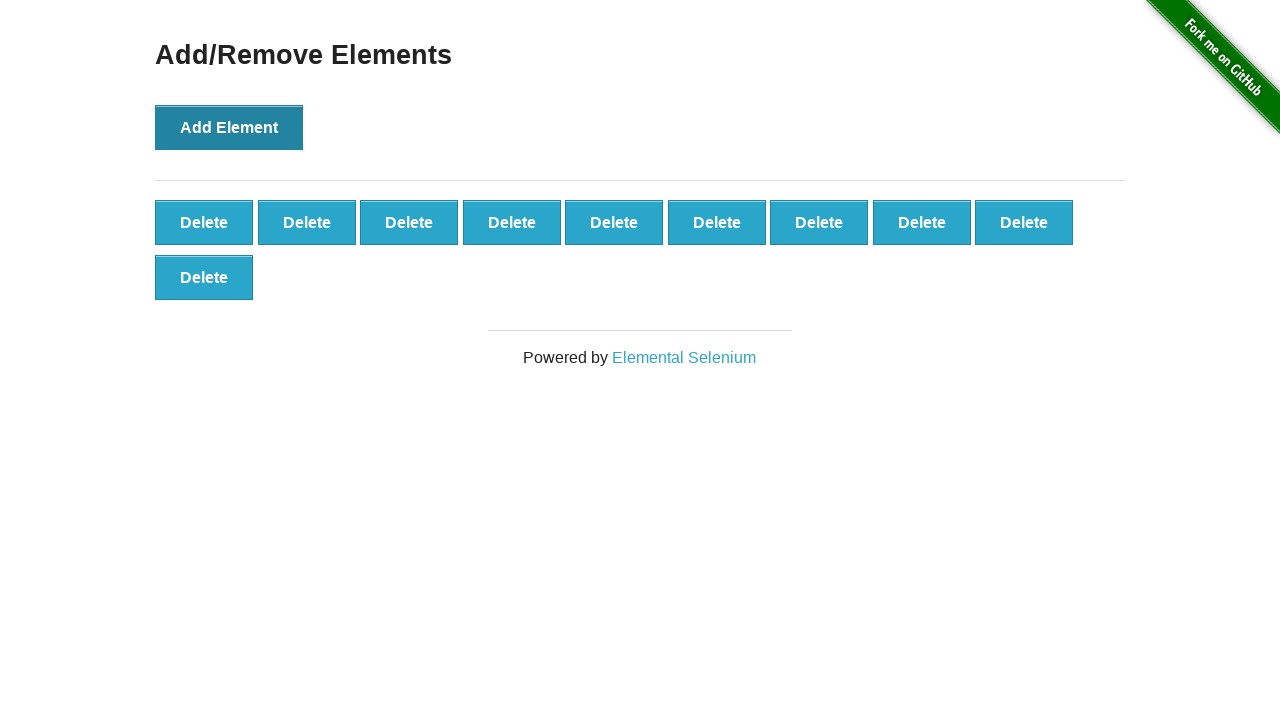

Located all delete buttons on the page
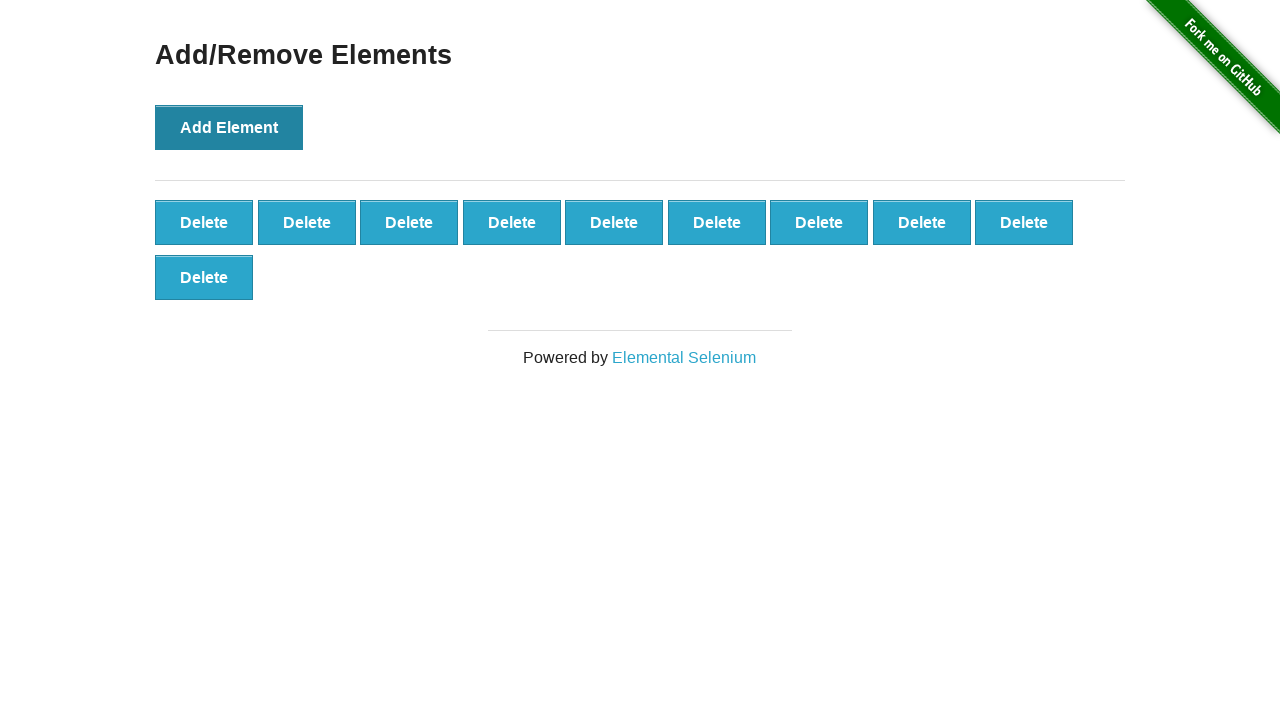

Verified that exactly 10 delete buttons are present
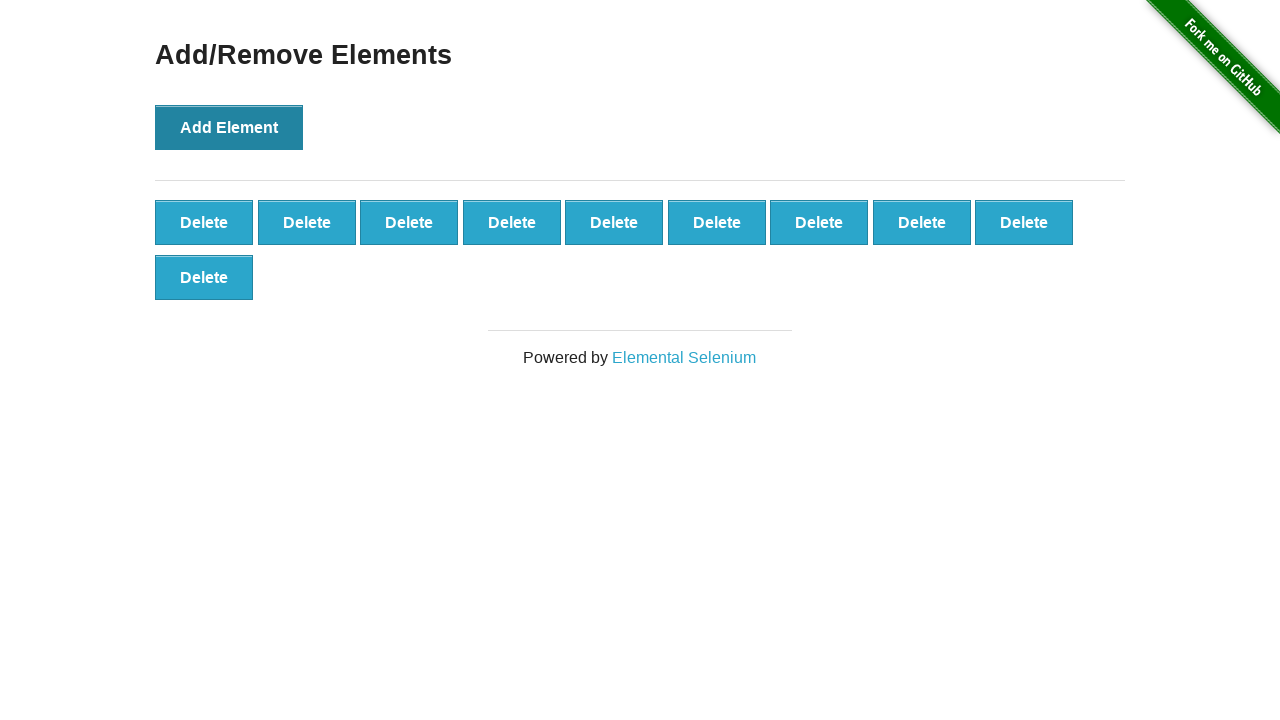

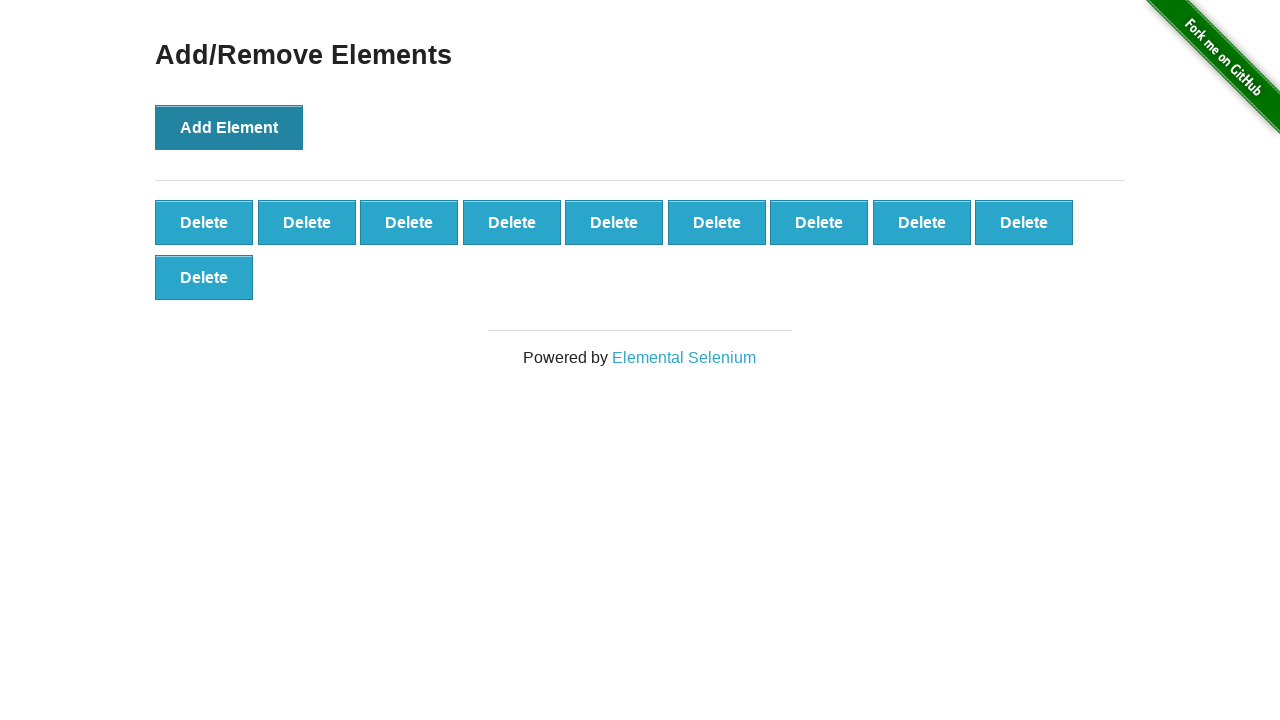